Tests drag and drop functionality by dragging an element from one container to another

Starting URL: https://www.leafground.com/drag.xhtml

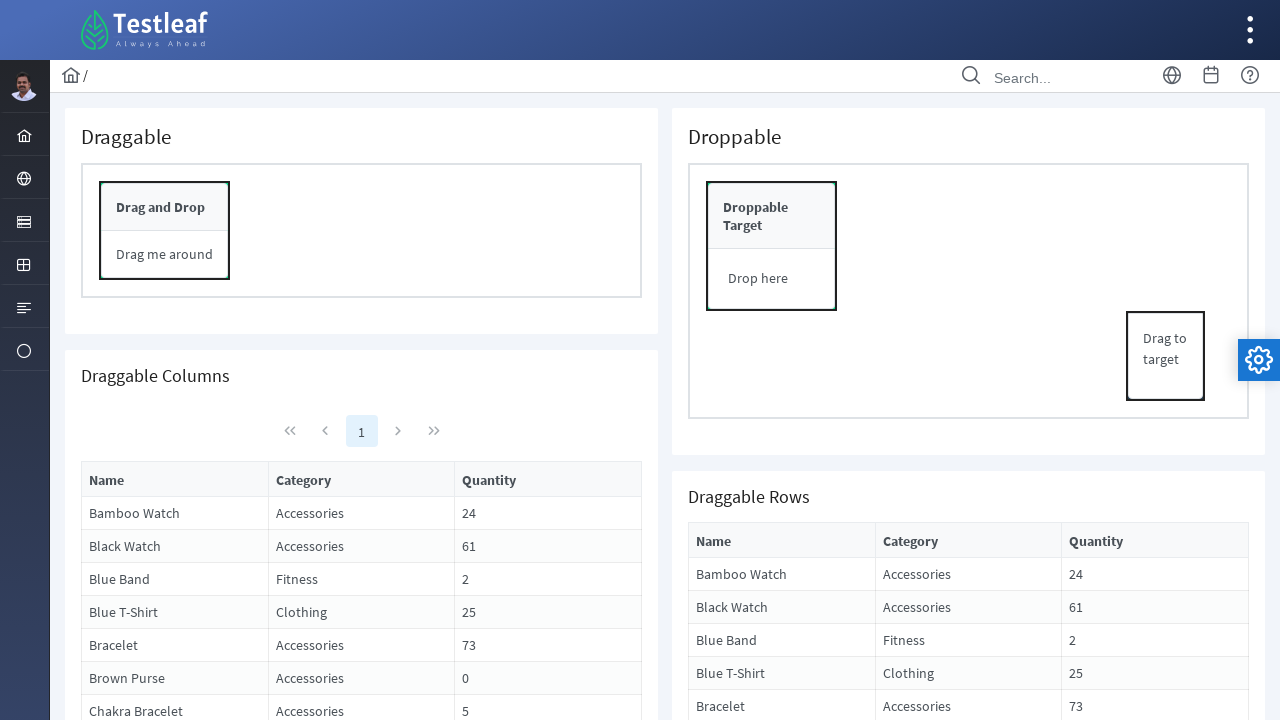

Located draggable element with id 'form:drag_content'
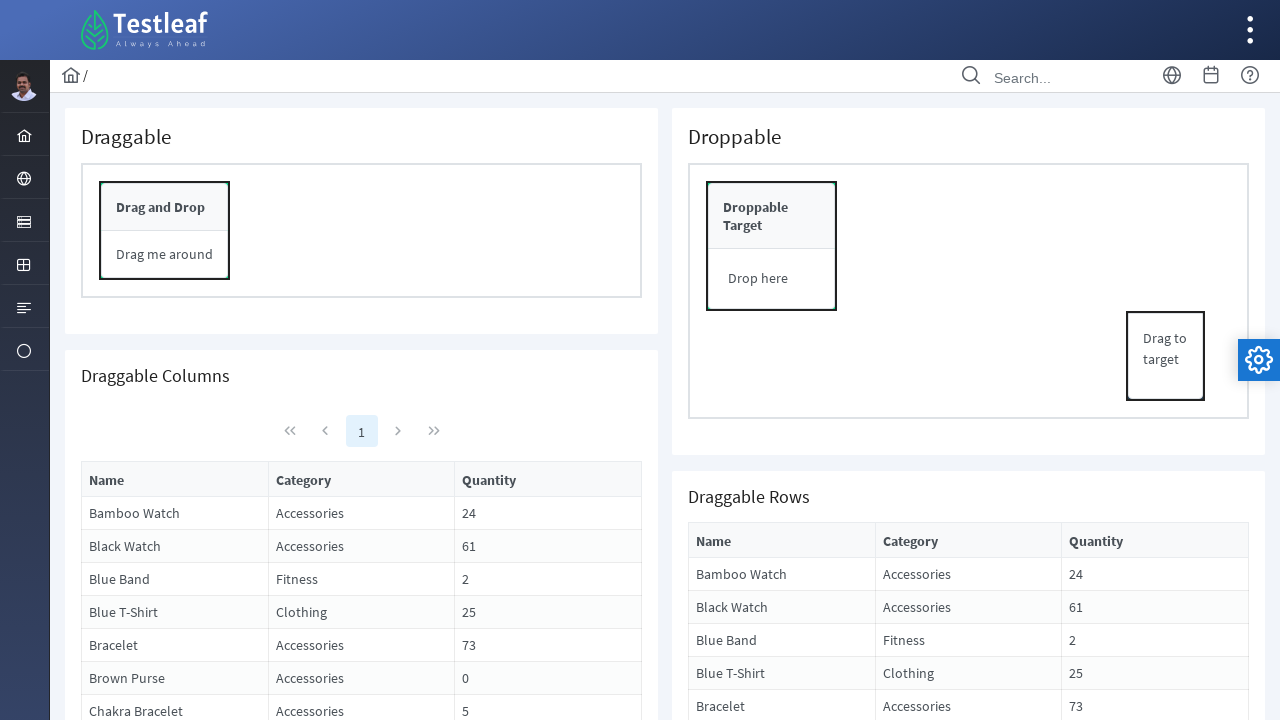

Located drop target element with id 'form:drop_content'
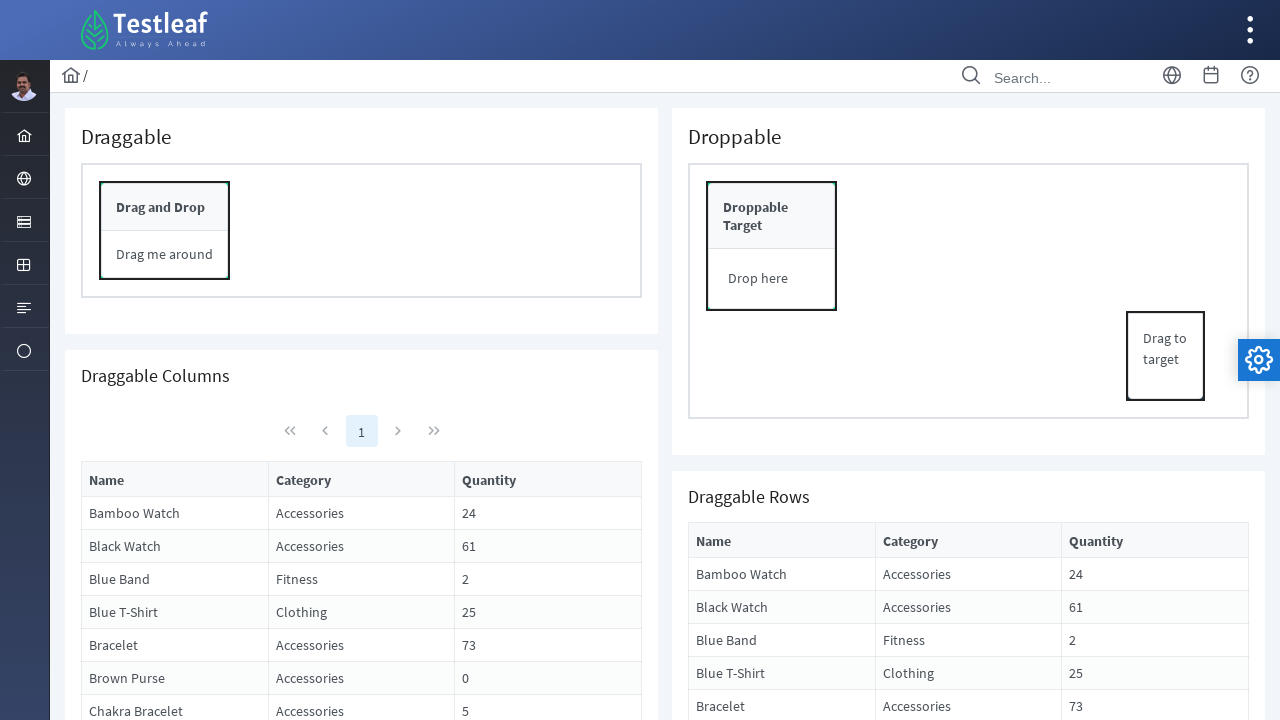

Dragged element from drag_content container to drop_content container at (772, 279)
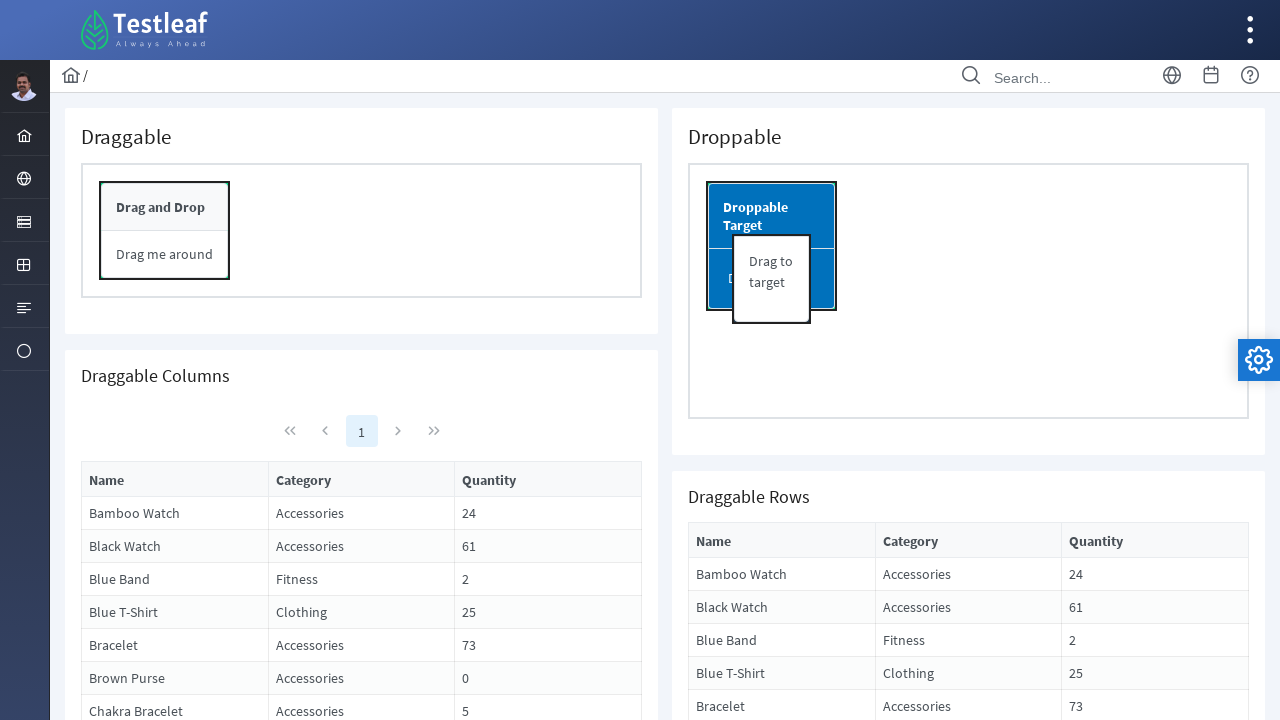

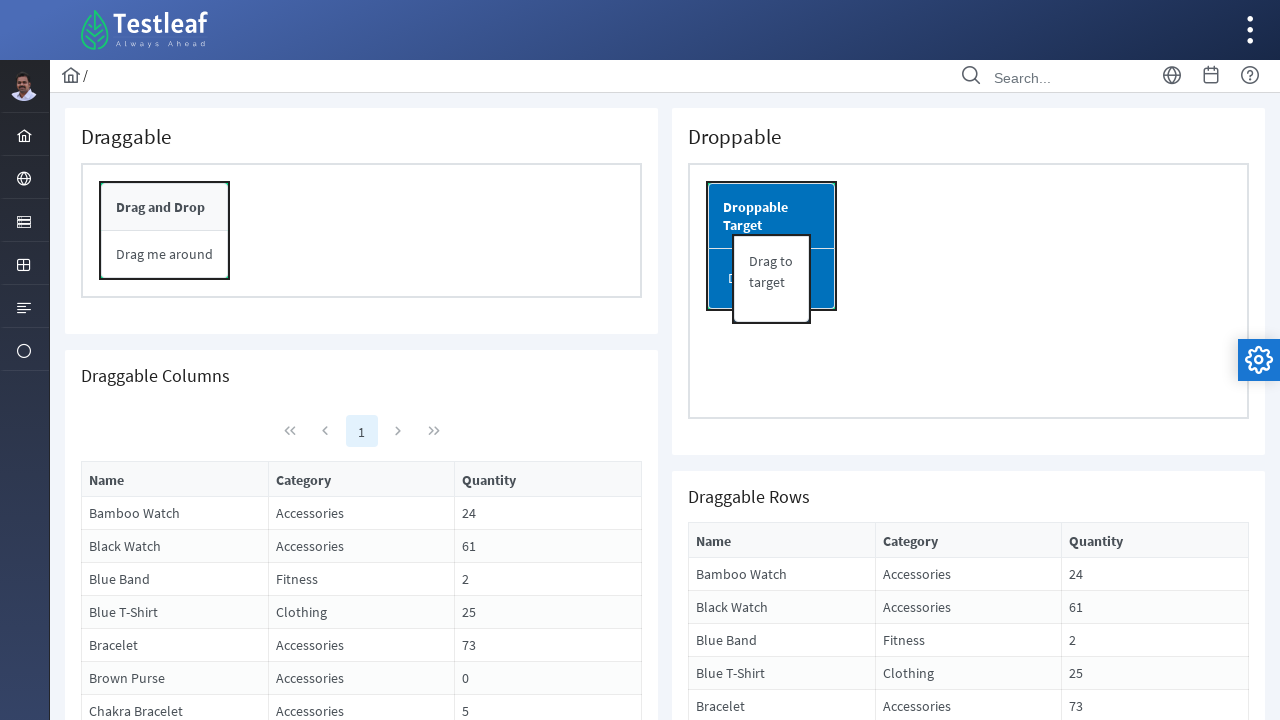